Tests JavaScript prompt alert functionality by triggering a prompt, entering text, and handling the alert interaction

Starting URL: http://the-internet.herokuapp.com/javascript_alerts

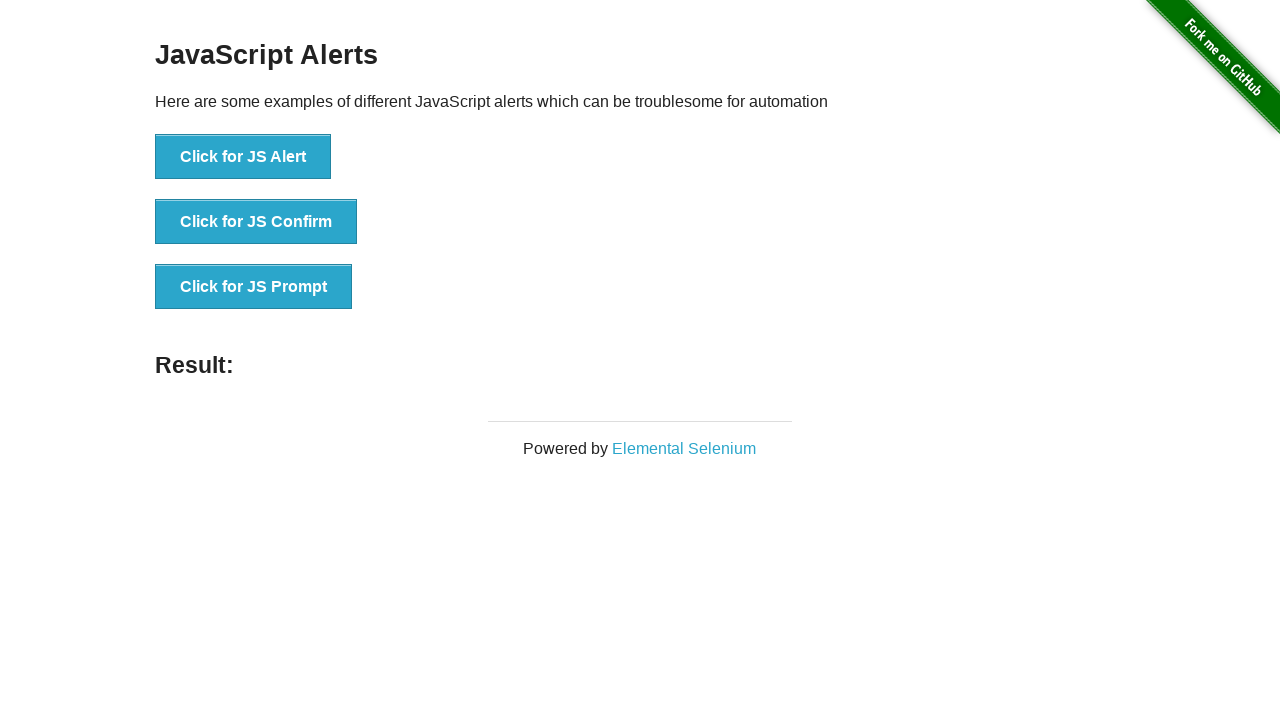

Clicked 'Click for JS Prompt' button to trigger prompt alert at (254, 287) on xpath=//button[contains(text(),'Click for JS Prompt')]
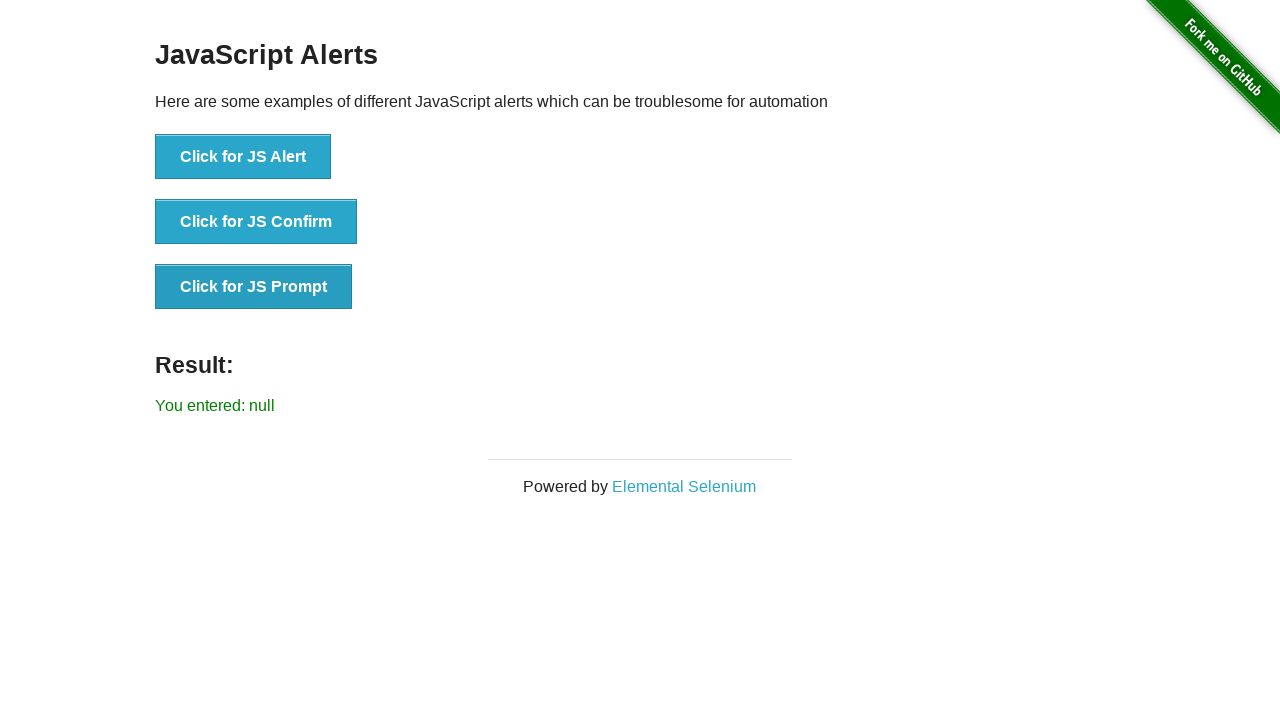

Set up dialog handler to accept prompt with text 'N'
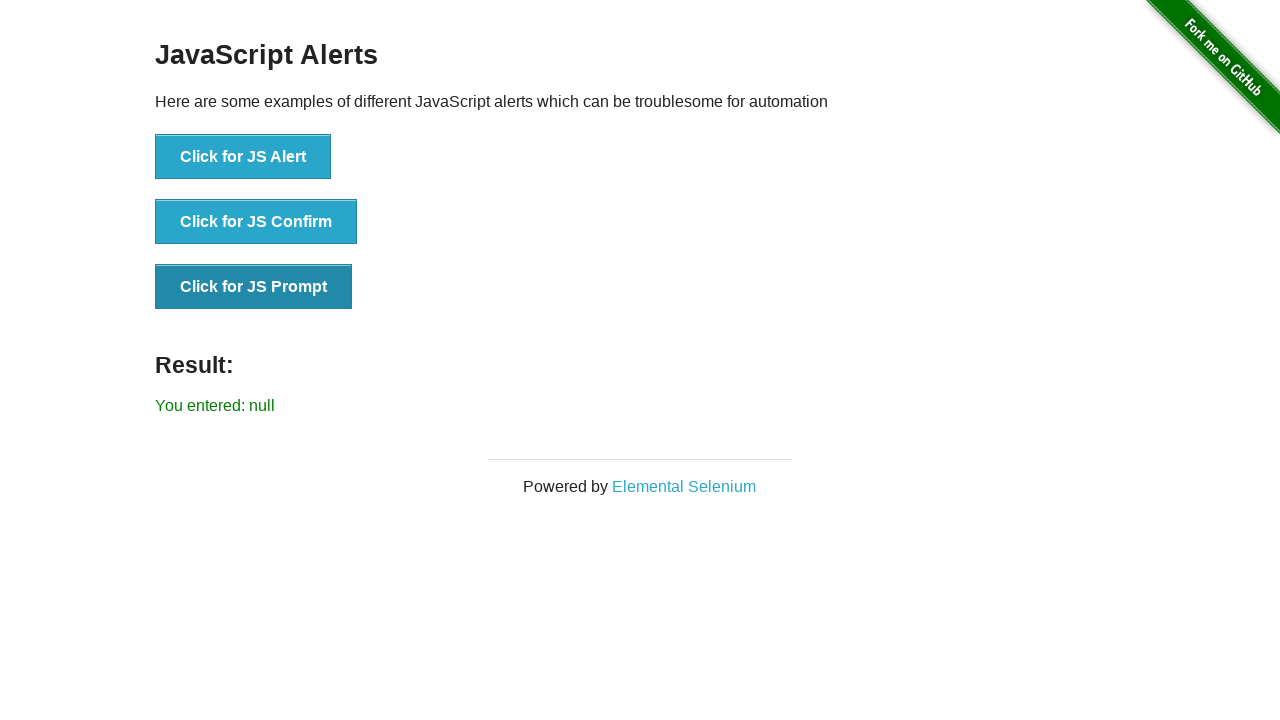

Re-clicked 'Click for JS Prompt' button to trigger dialog with handler active at (254, 287) on xpath=//button[contains(text(),'Click for JS Prompt')]
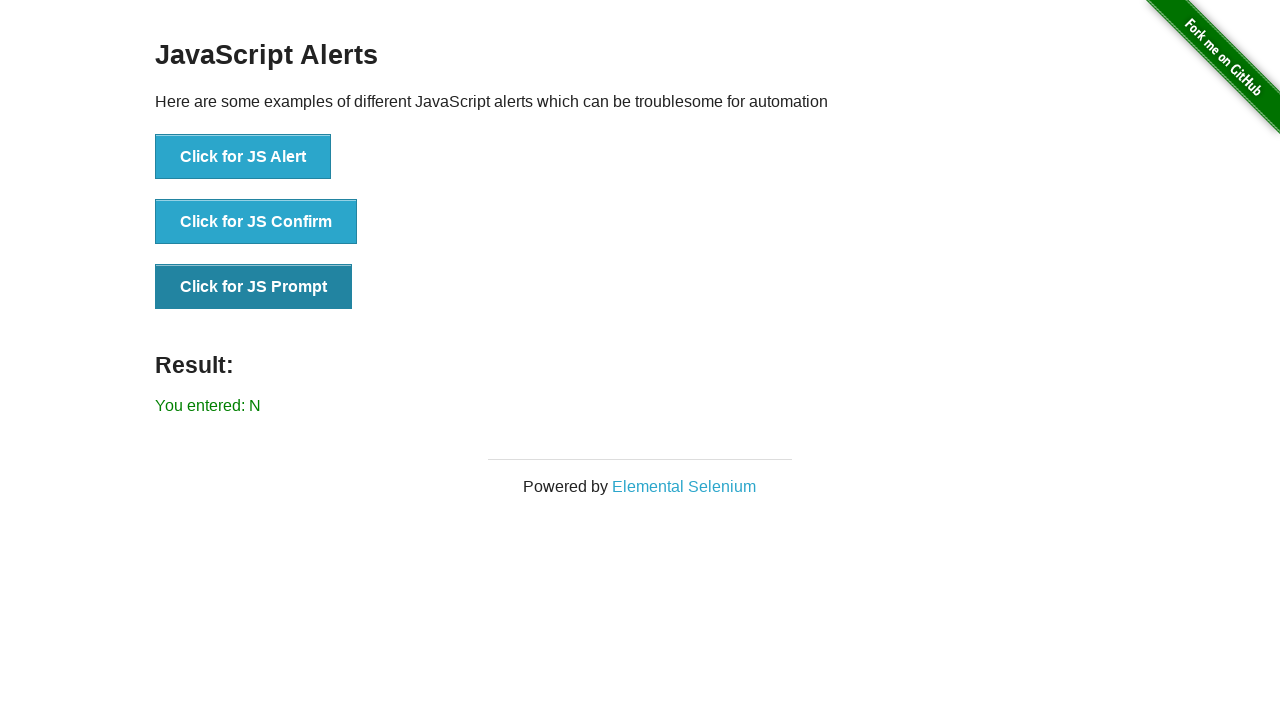

Retrieved result text from result element
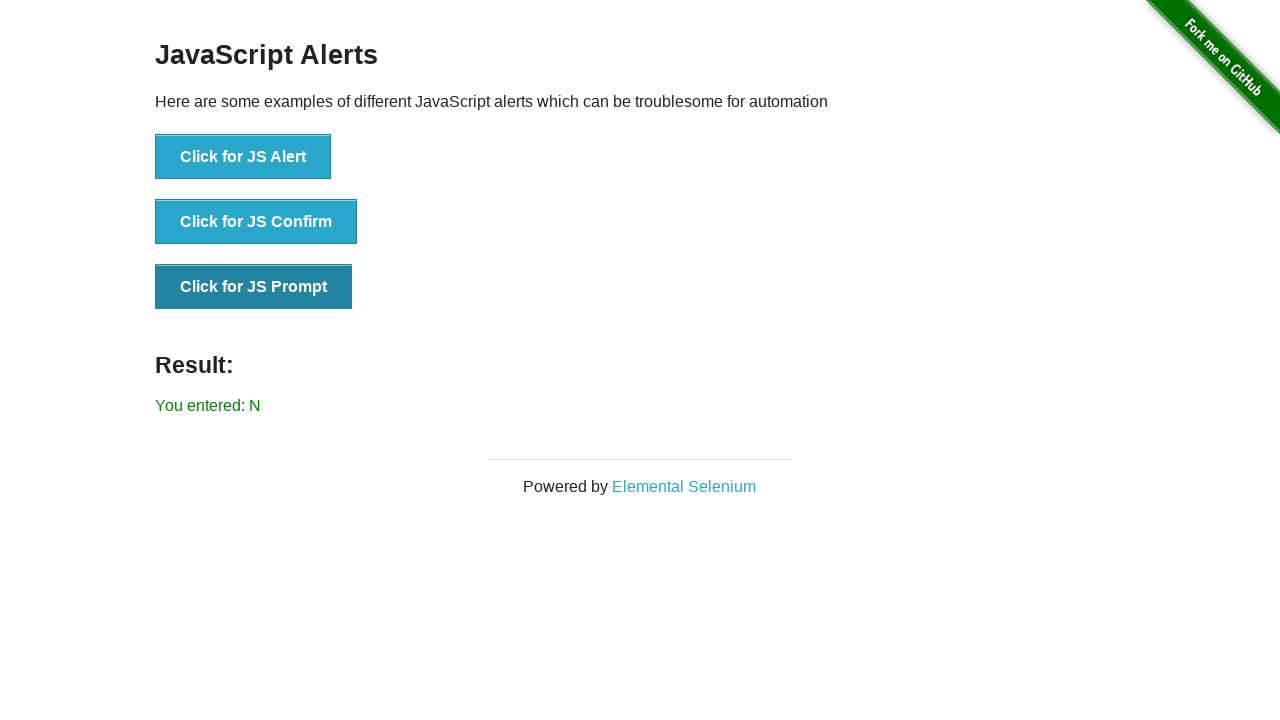

Verified that result text contains 'You entered: N'
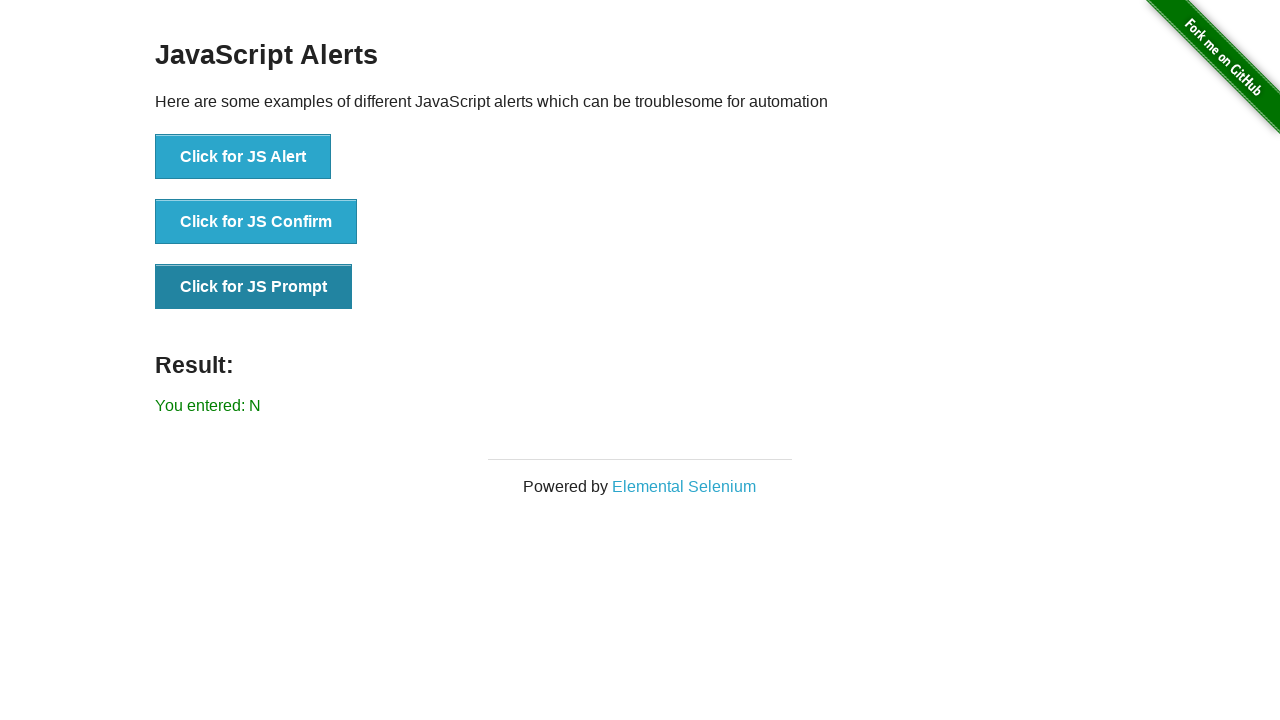

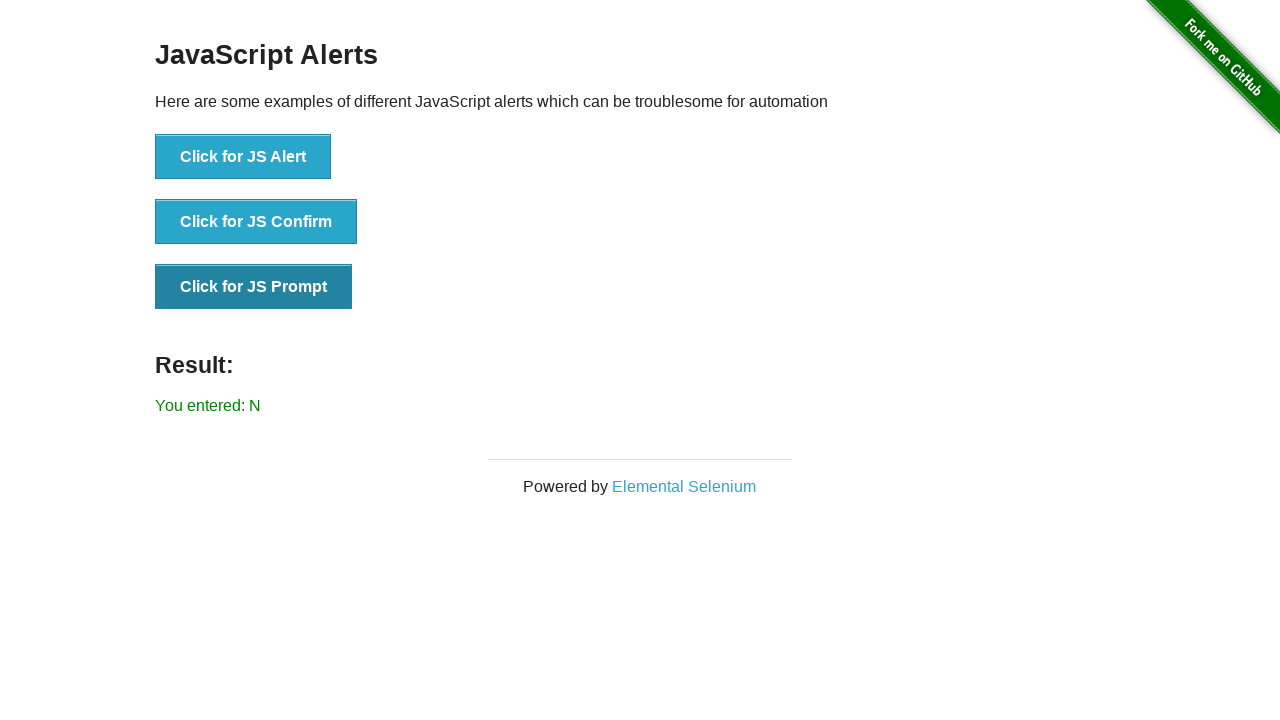